Solves a math problem on the page by reading a value, calculating the result using a formula, filling in the answer, and submitting the form with checkbox and radio button selections

Starting URL: http://suninjuly.github.io/math.html

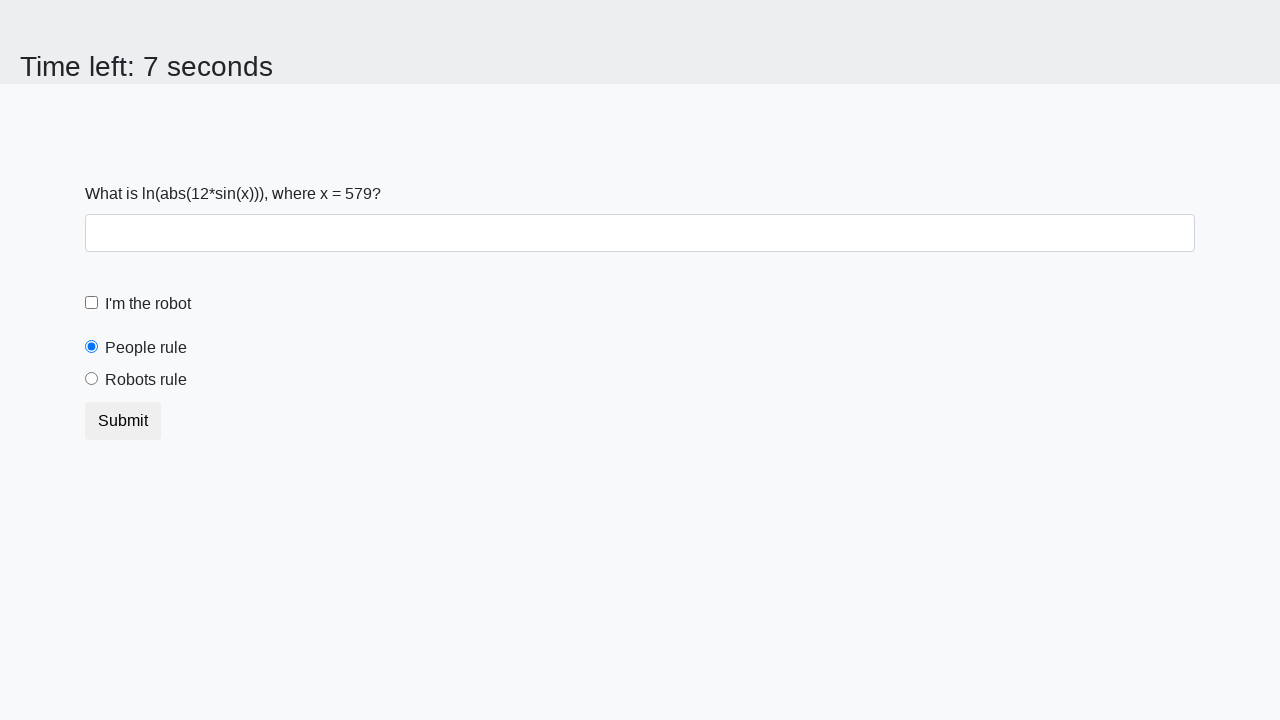

Located the input value element
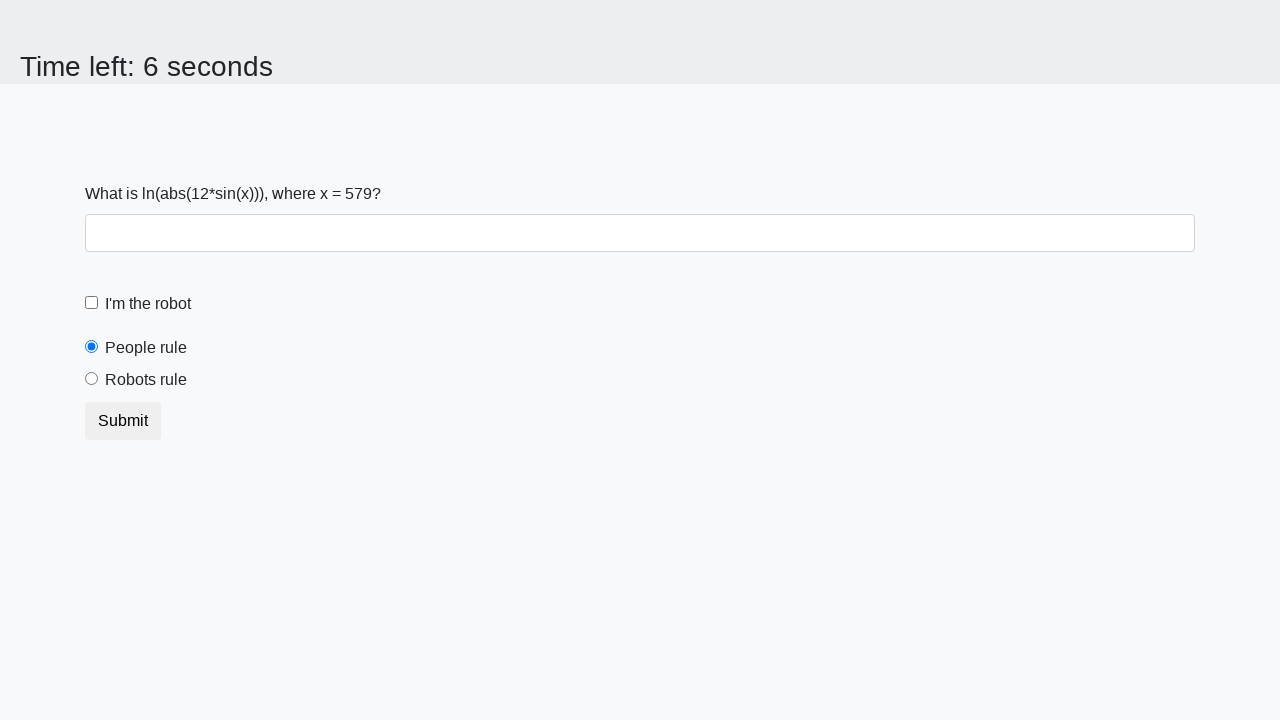

Retrieved x value: 579
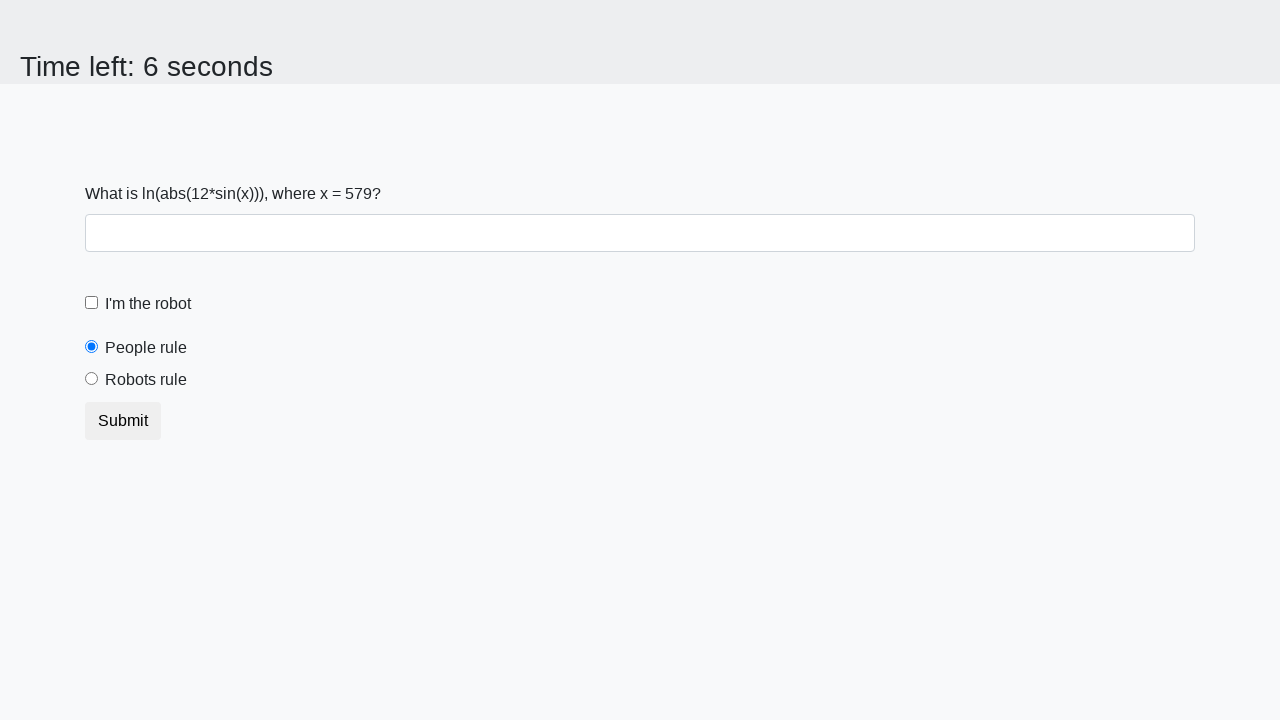

Calculated result using formula: y = 2.2762065464479257
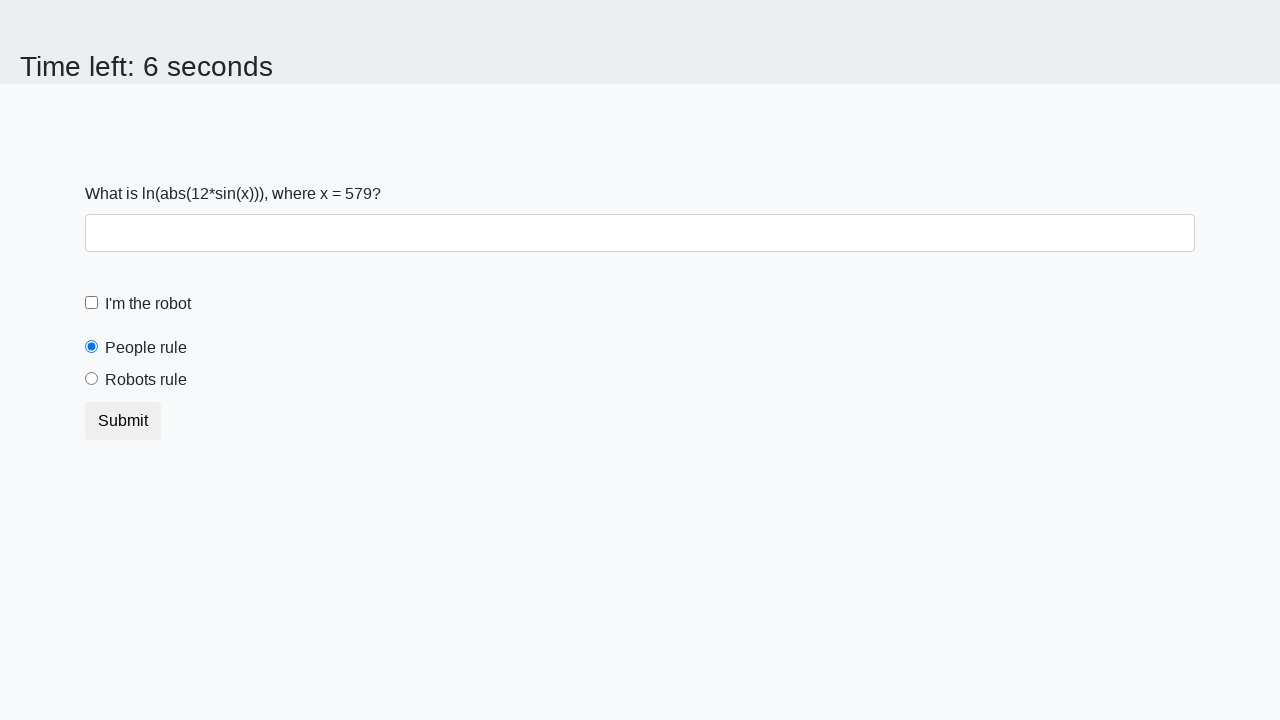

Filled answer field with calculated result on #answer
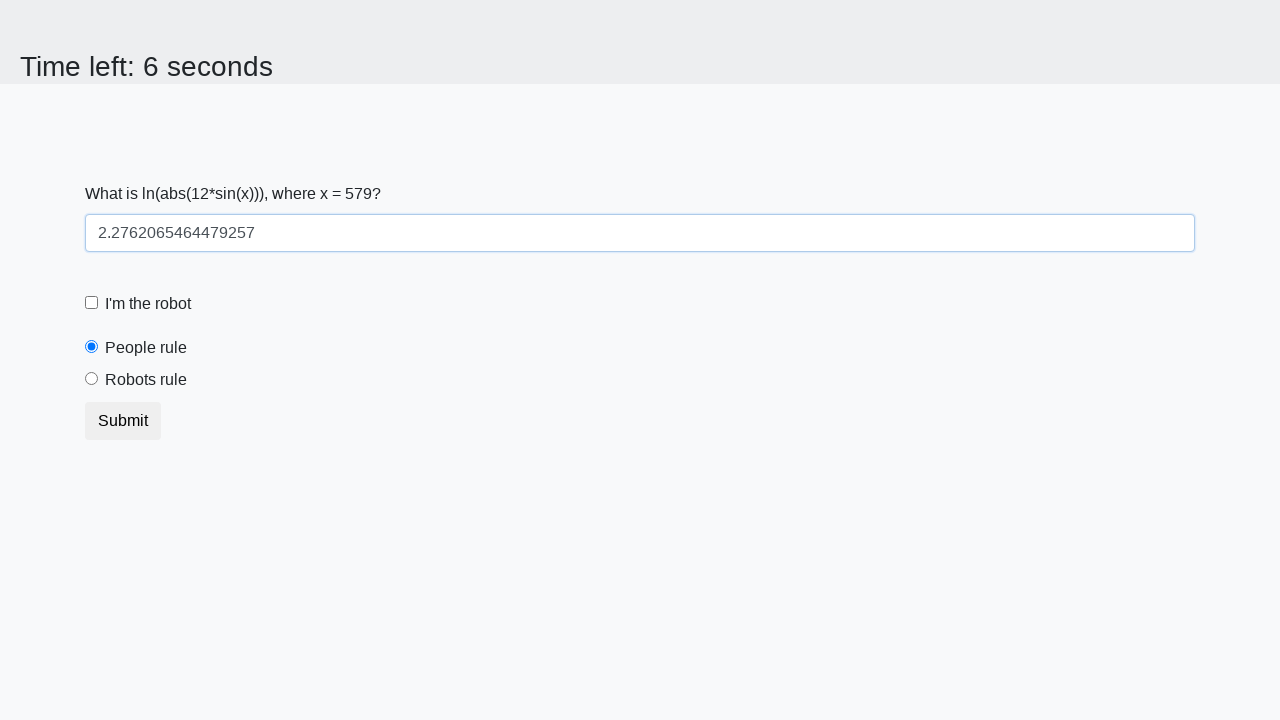

Clicked robot checkbox at (148, 304) on label[for="robotCheckbox"]
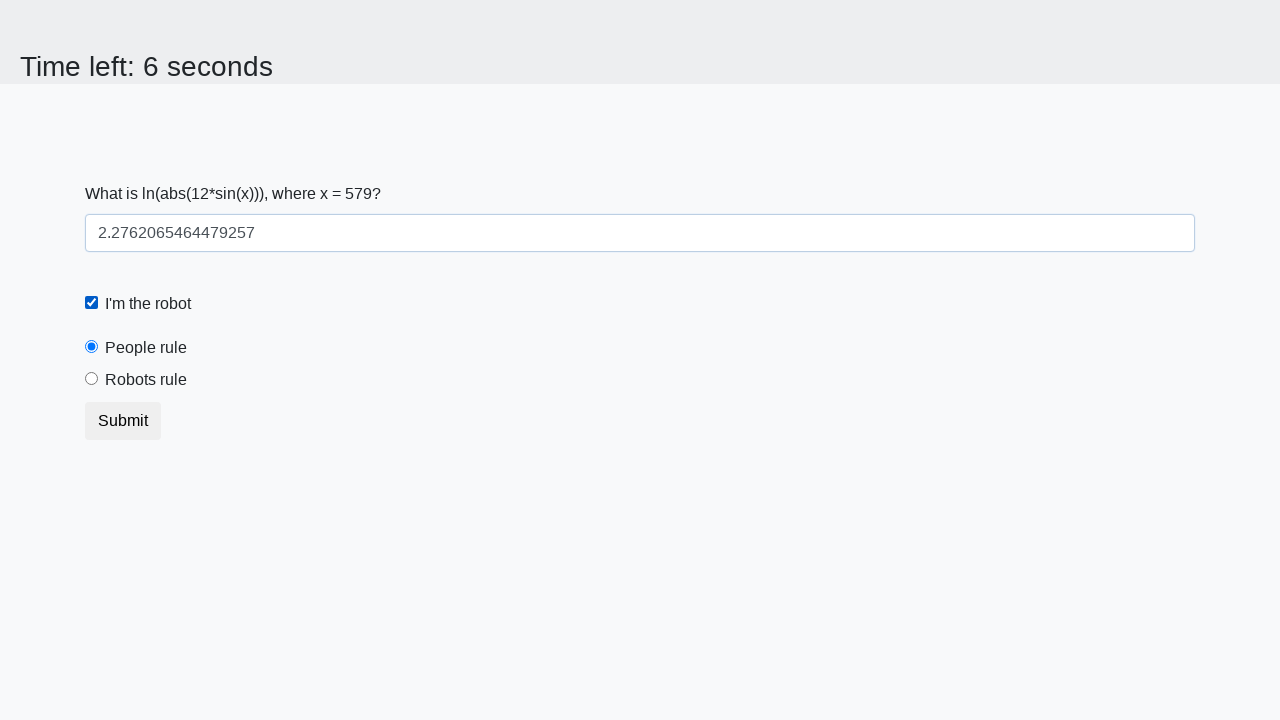

Clicked robots rule radio button at (146, 380) on label[for="robotsRule"]
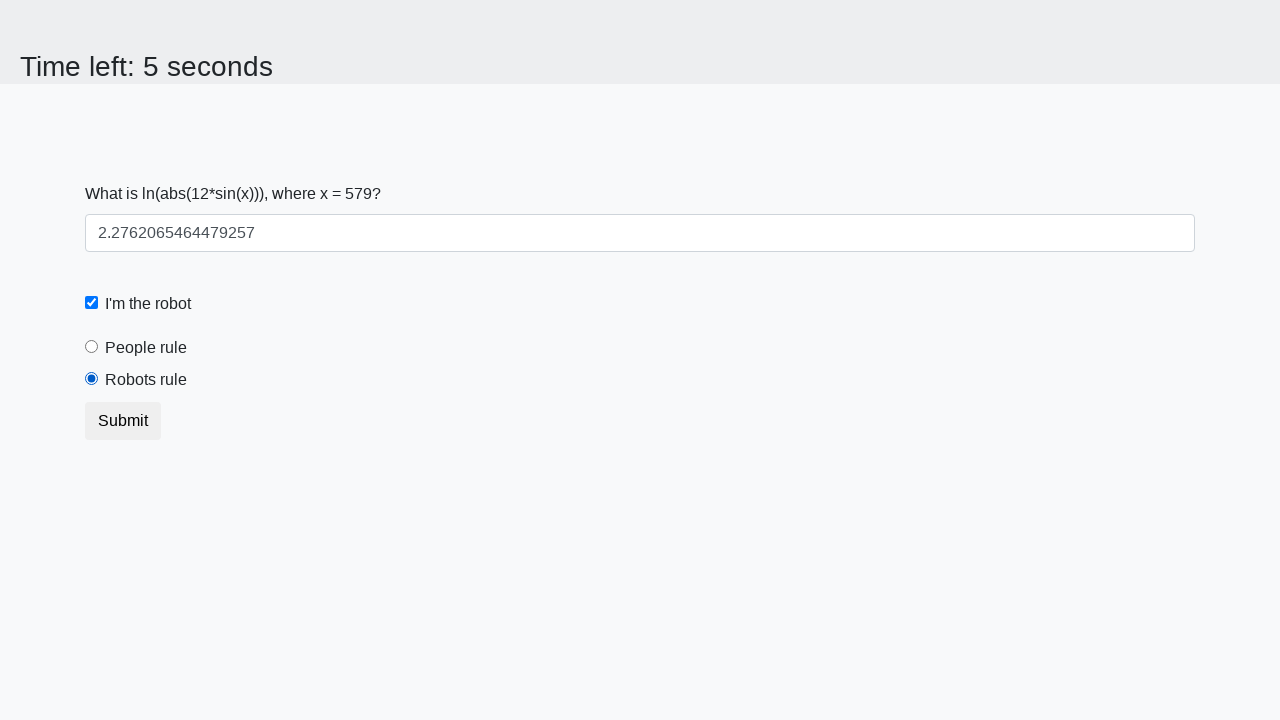

Clicked submit button to complete form at (123, 421) on button.btn
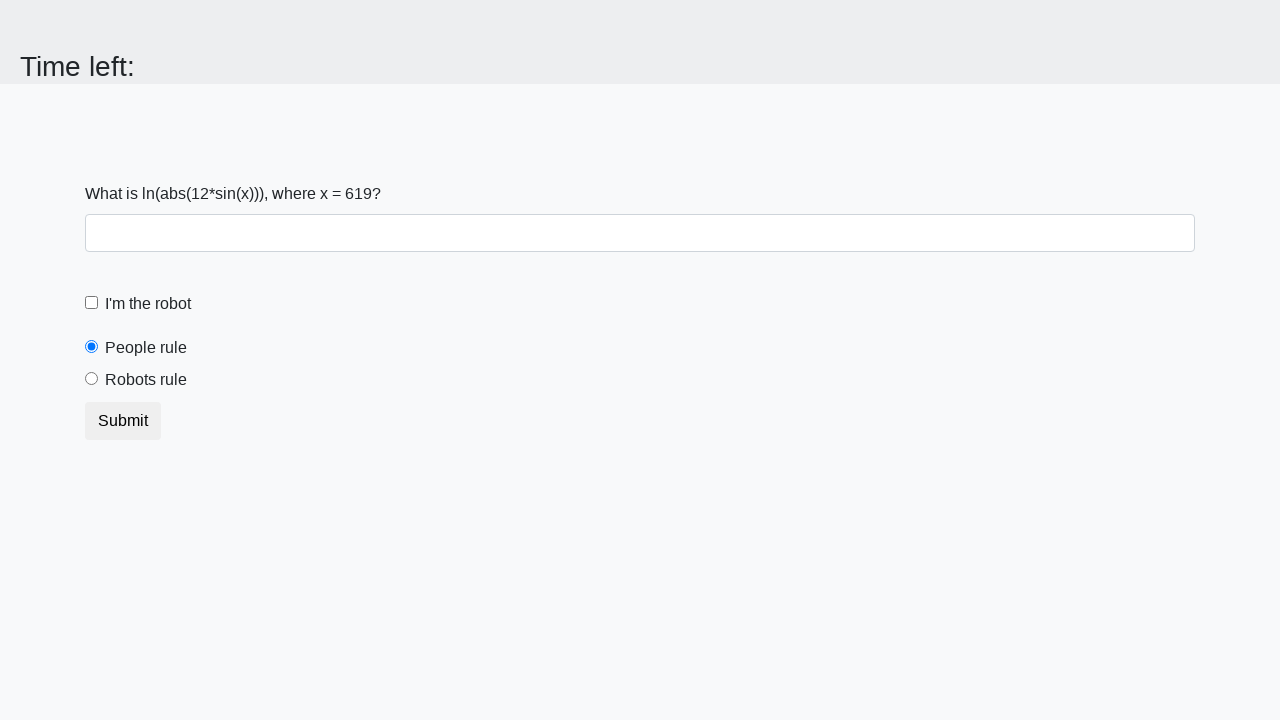

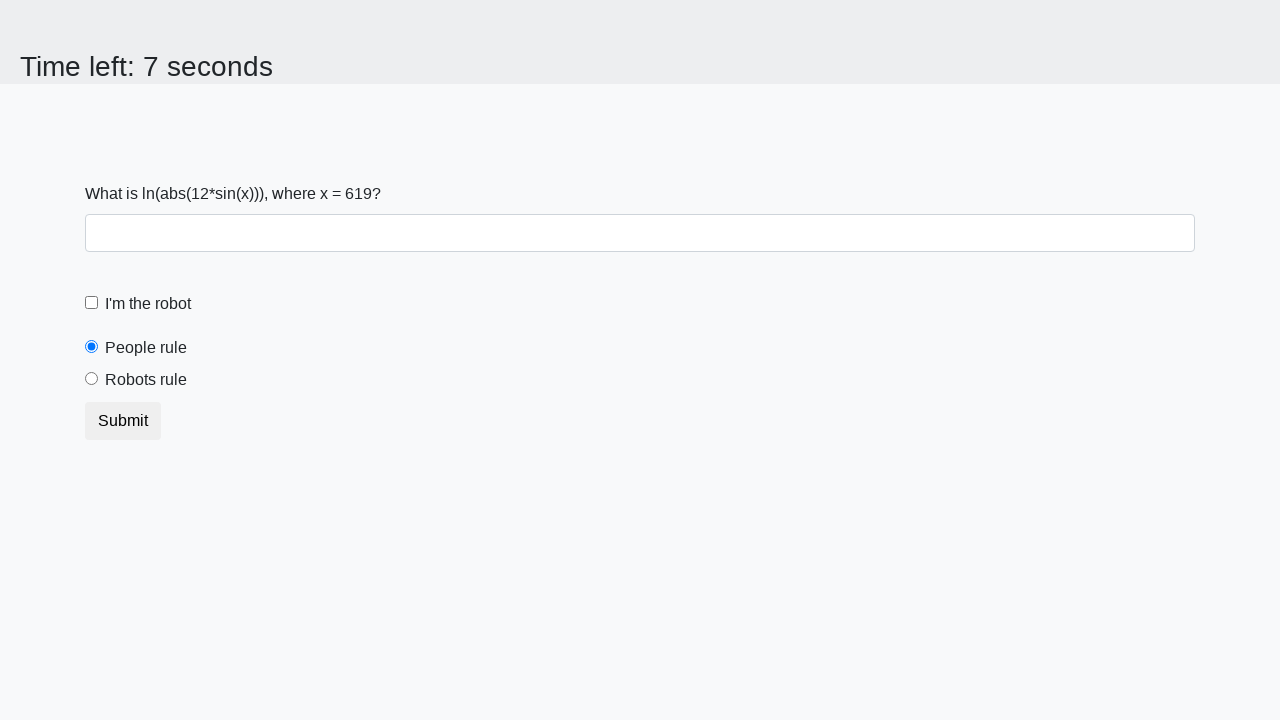